Tests the Ajio e-commerce site by searching for bags, applying filters for men's fashion bags, and verifying that products are displayed with brand and name information

Starting URL: https://www.ajio.com/

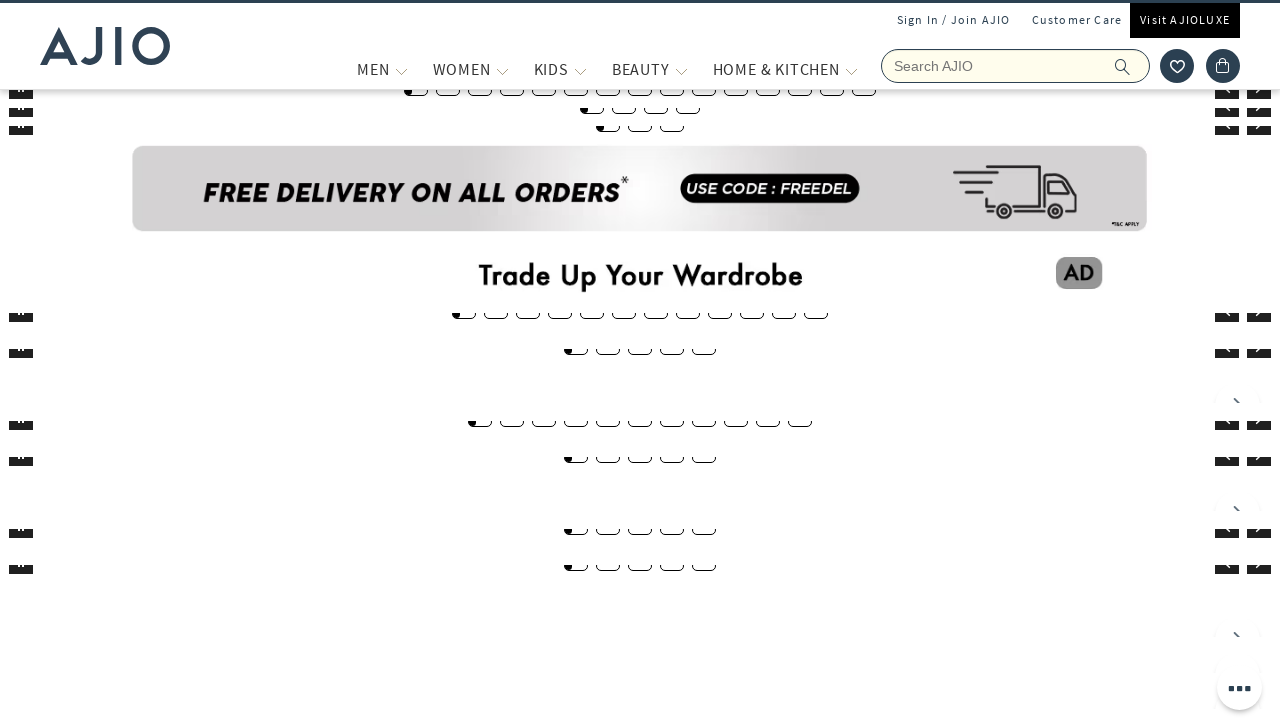

Navigated to Ajio homepage
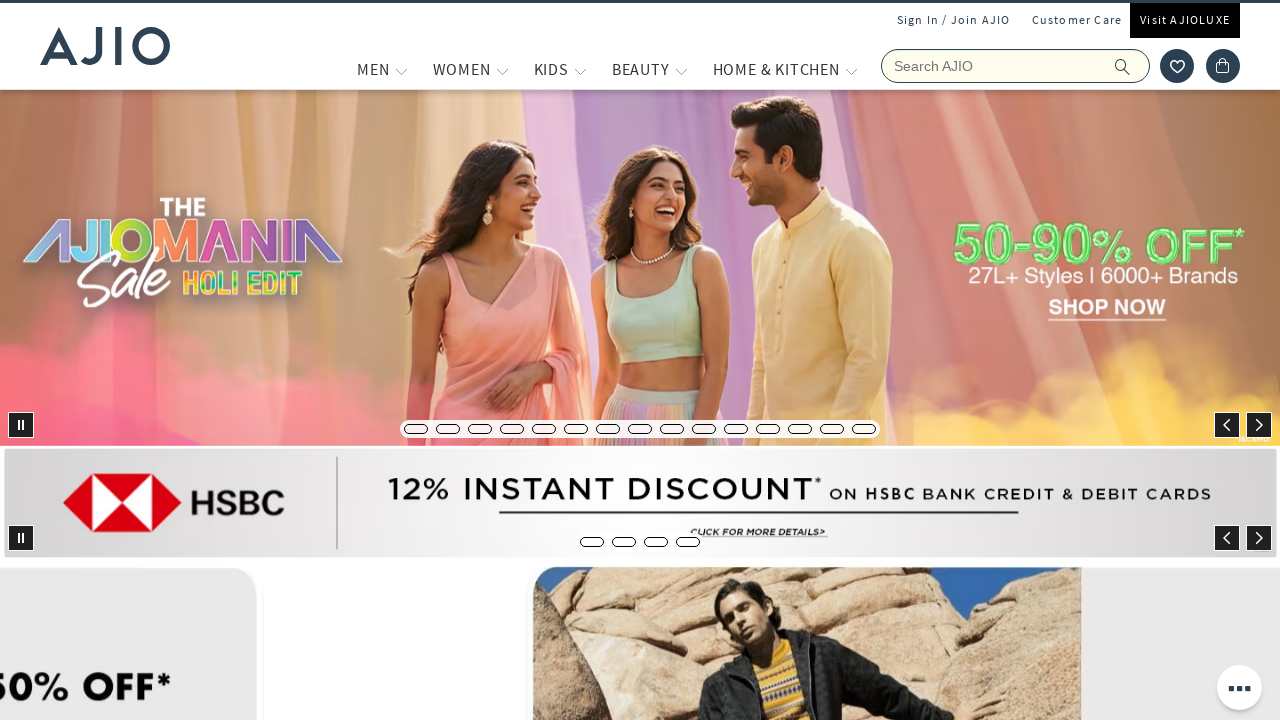

Filled search field with 'bags' on input[name='searchVal']
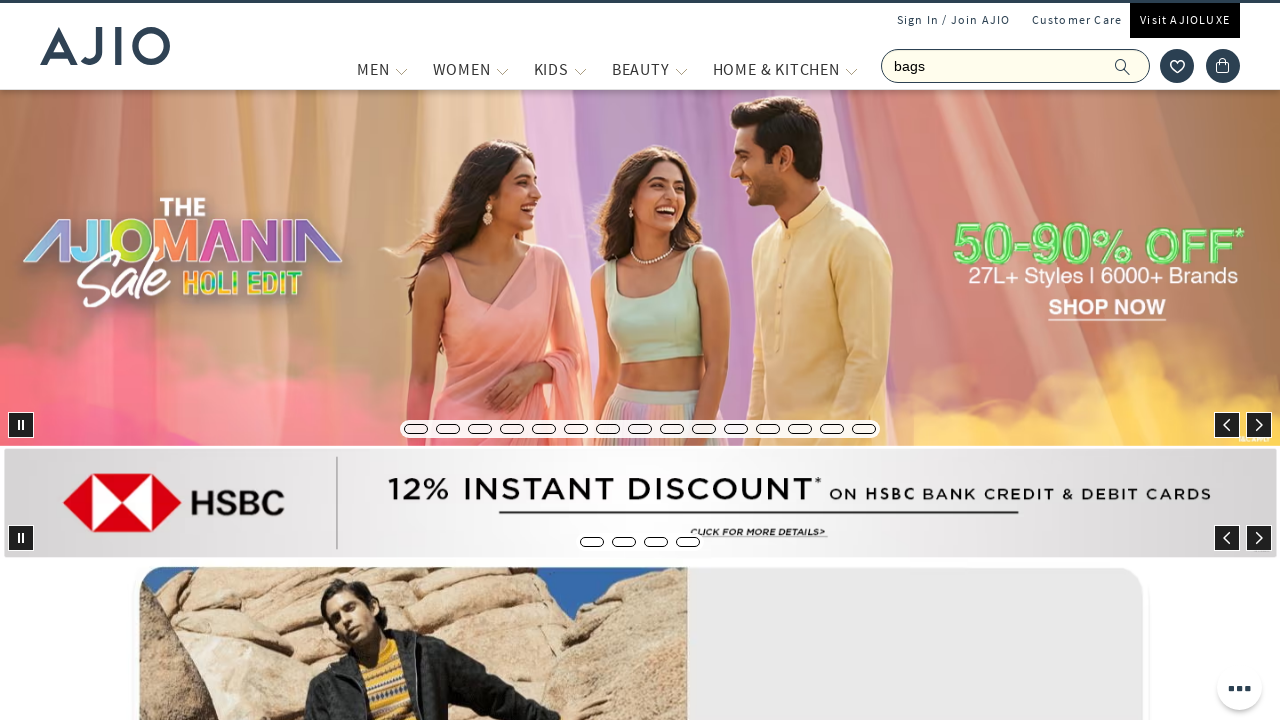

Pressed Enter to search for bags on input[name='searchVal']
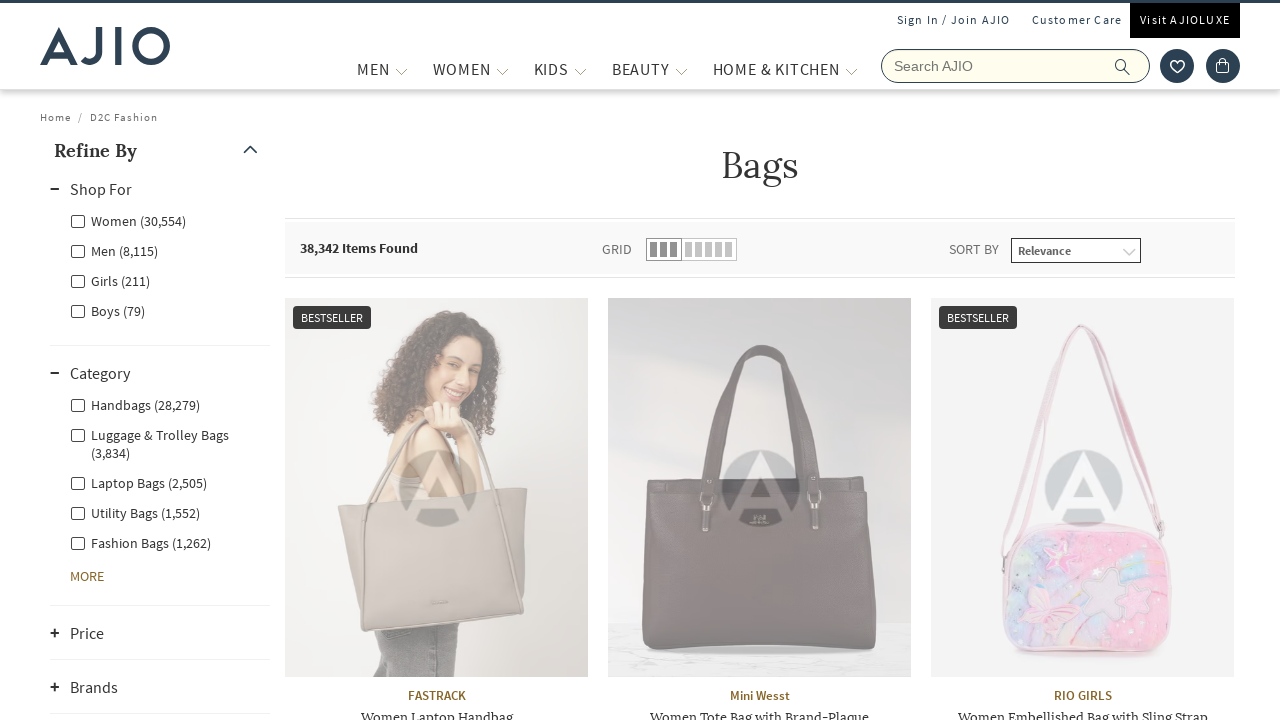

Waited for search results to load
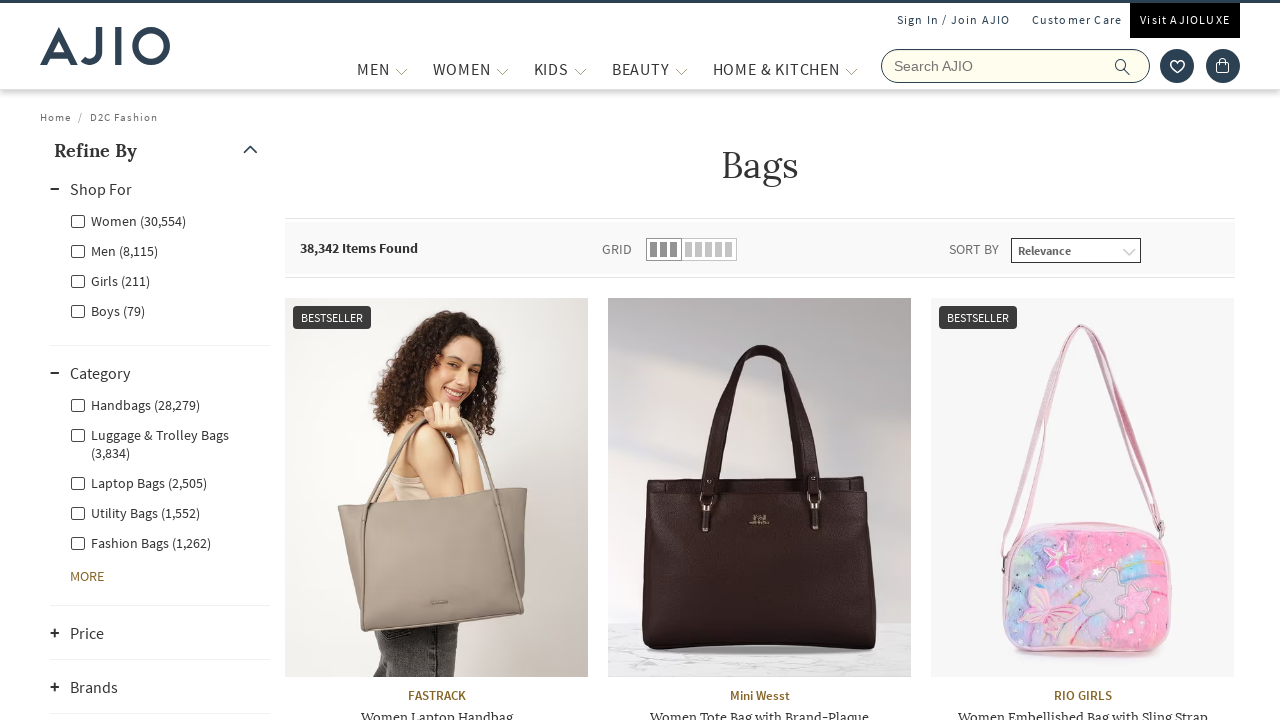

Applied Men gender filter at (114, 250) on xpath=//label[@for='Men']
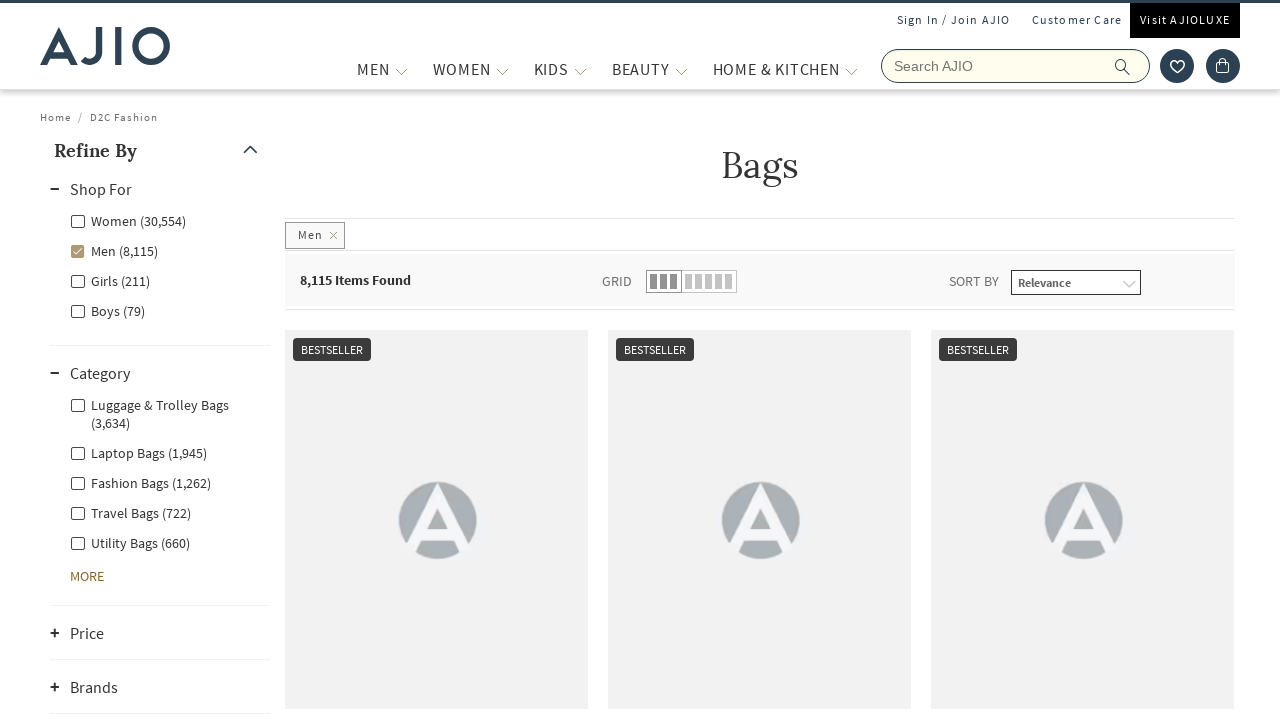

Waited for filter to apply
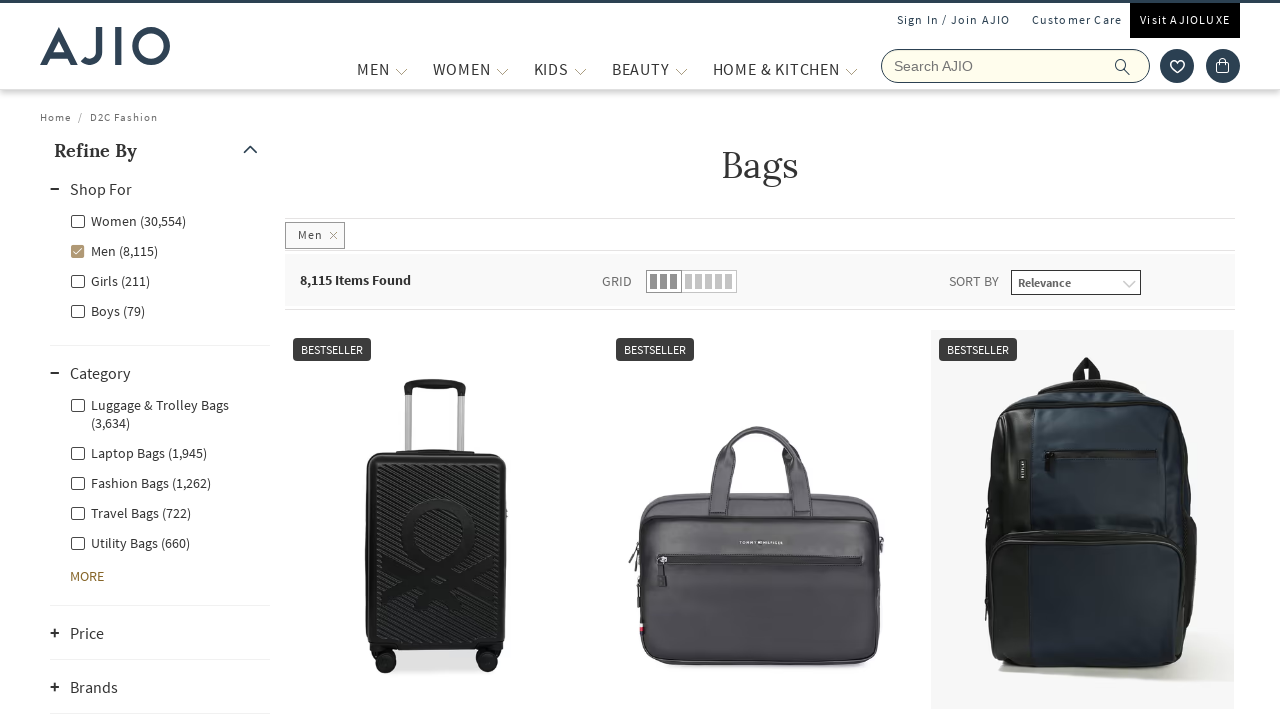

Applied Men - Fashion Bags category filter at (140, 482) on xpath=//label[@for='Men - Fashion Bags']
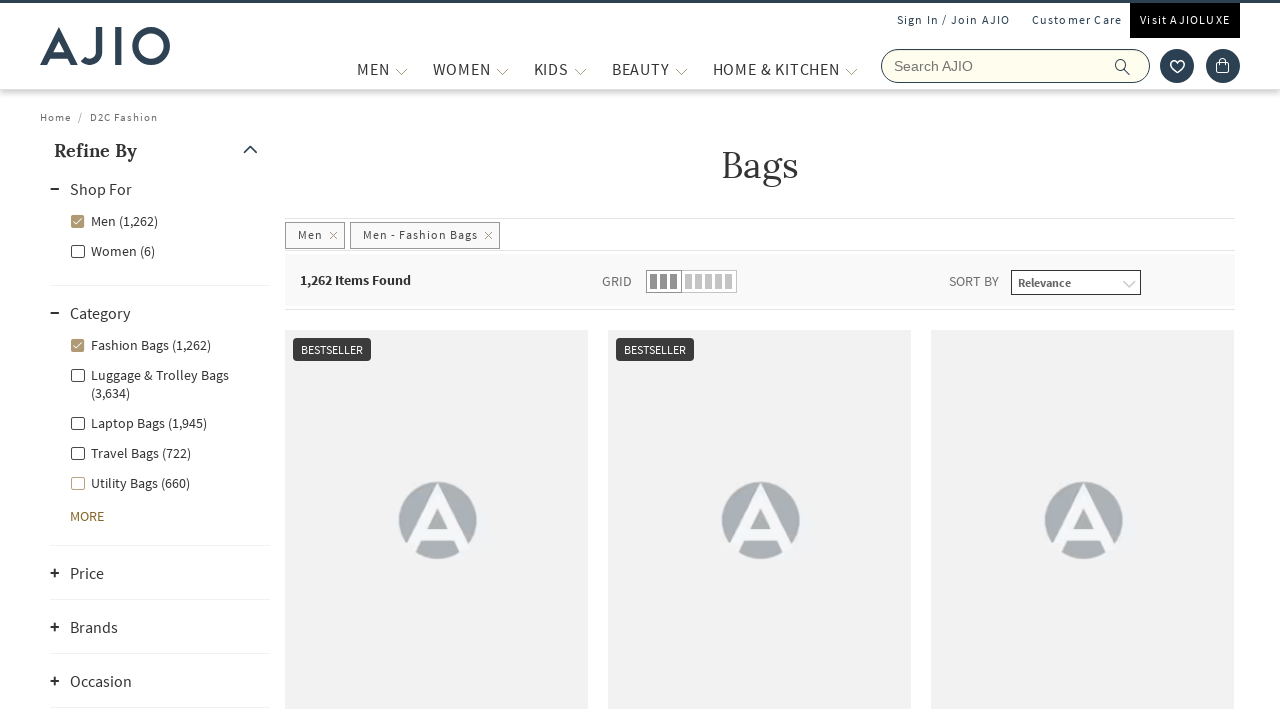

Waited for category filter to apply
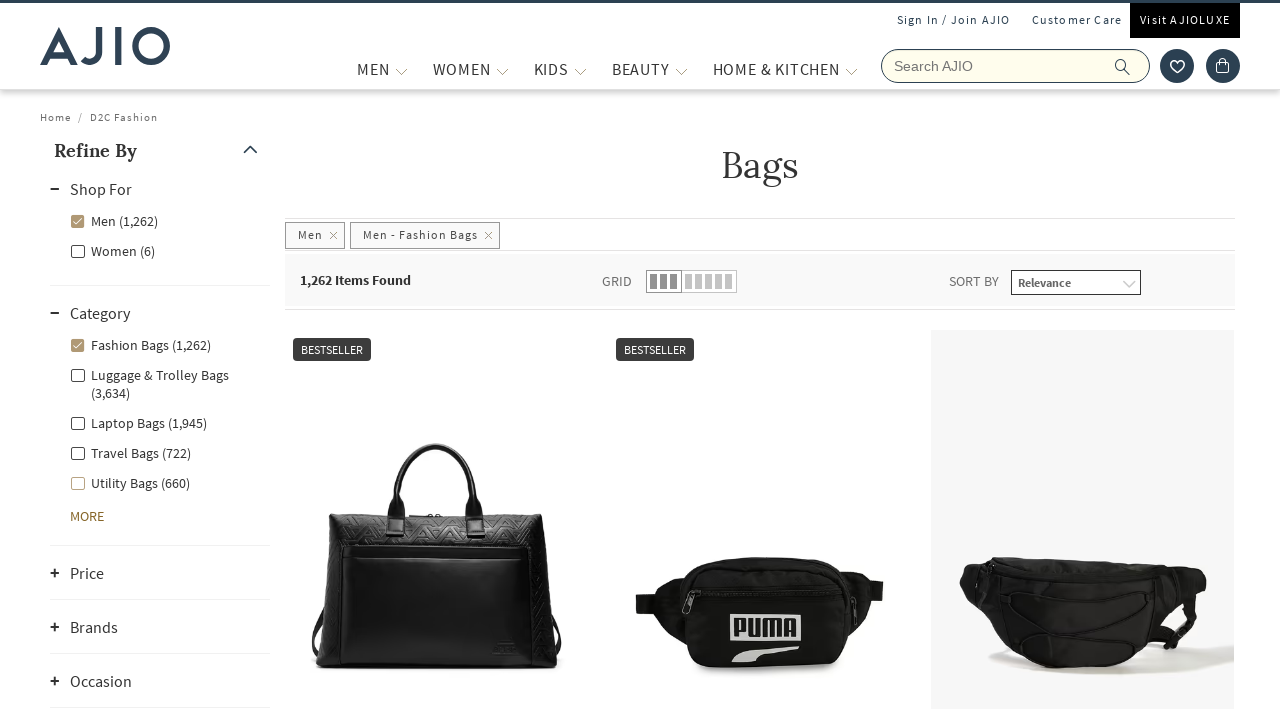

Verified results count element is present
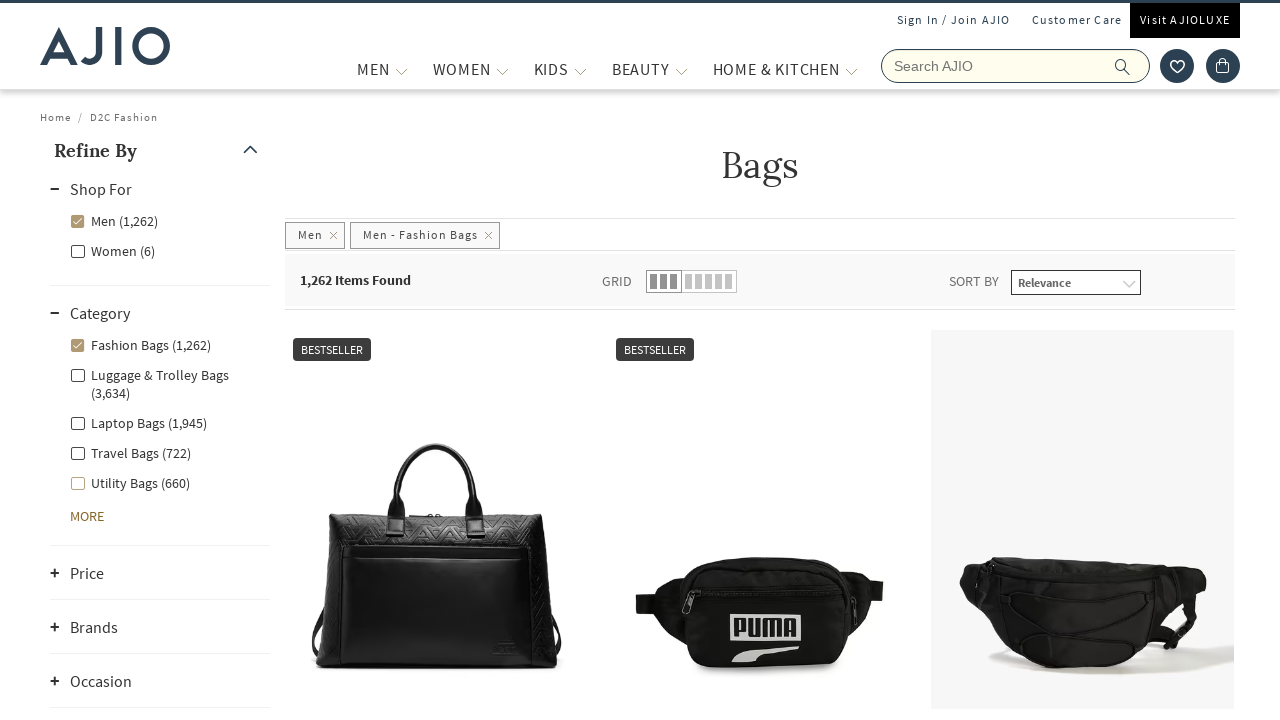

Verified brand elements are present
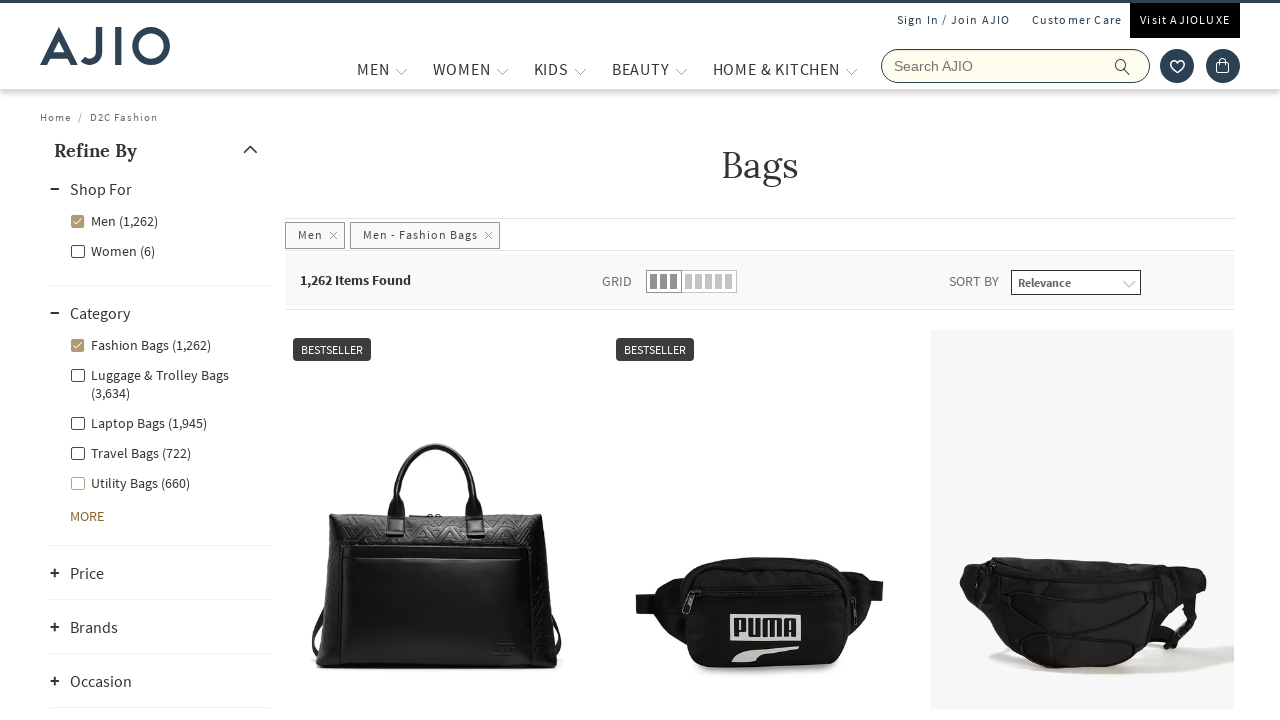

Verified bag name elements are present
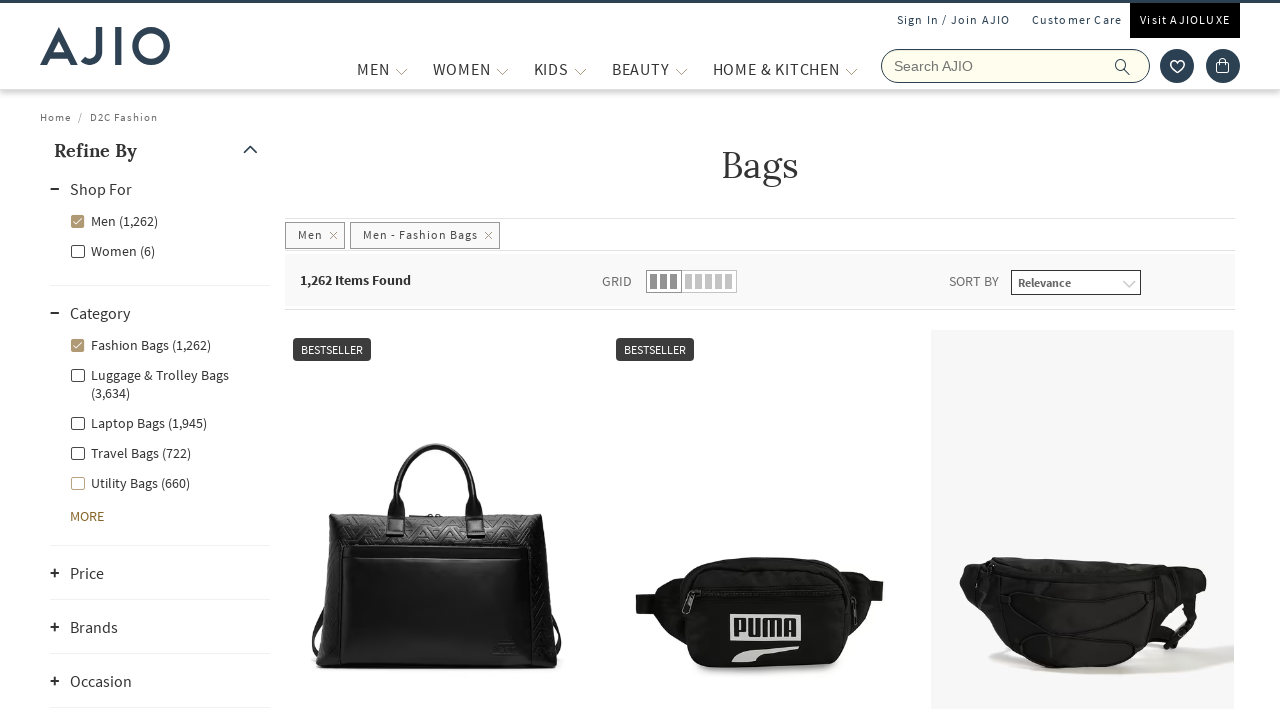

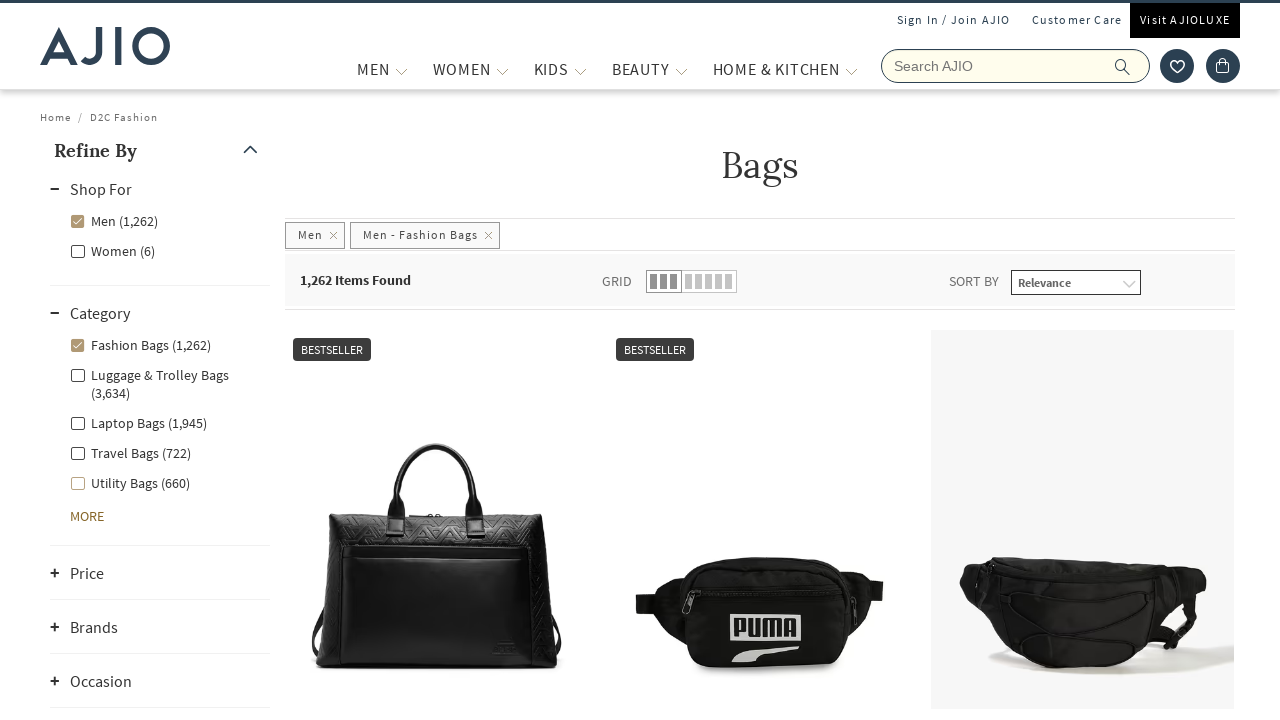